Checks that an SVG element with class "svg_j3ED" is displayed on the WebdriverIO main page

Starting URL: https://webdriver.io/

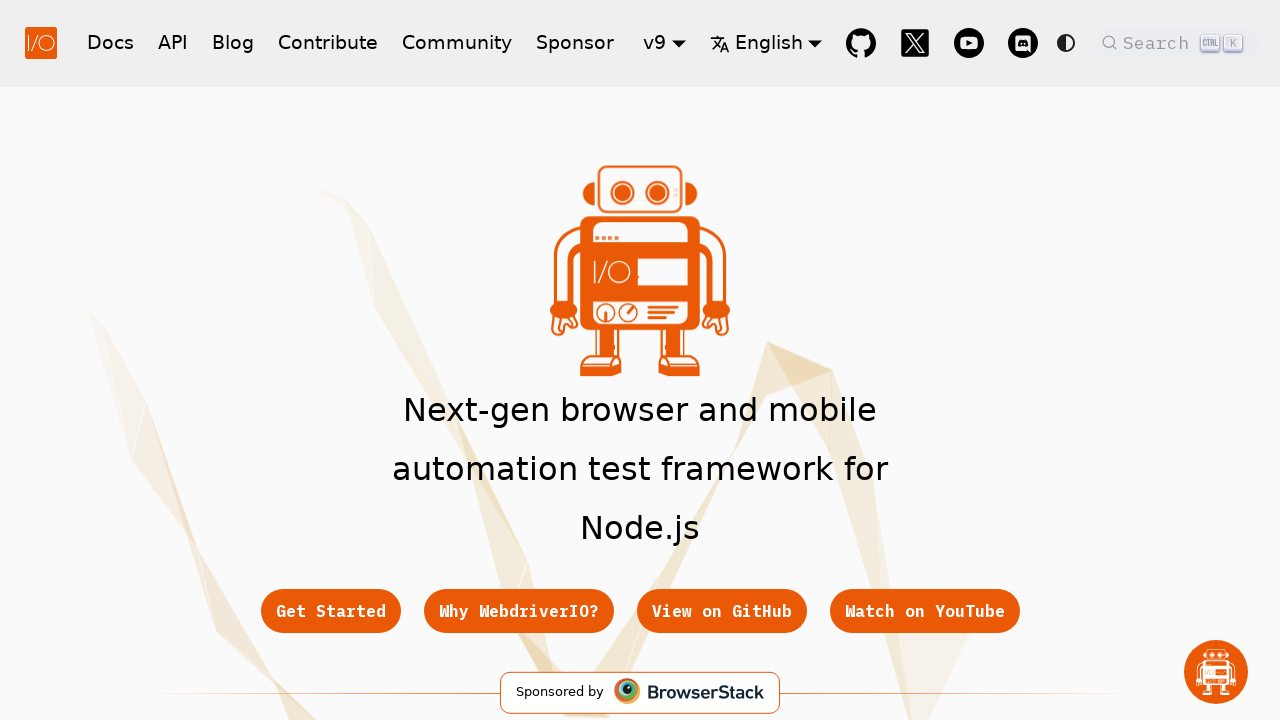

Navigated to WebdriverIO main page
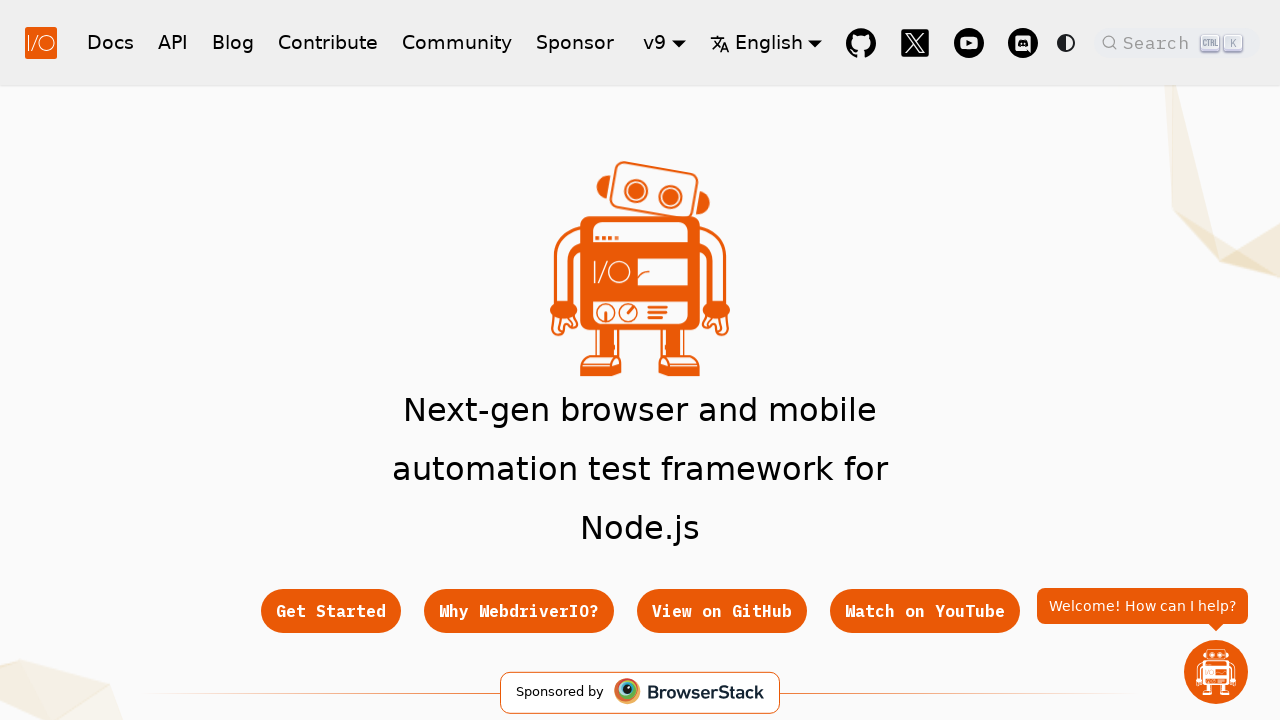

Located SVG element with class 'svg_j3ED'
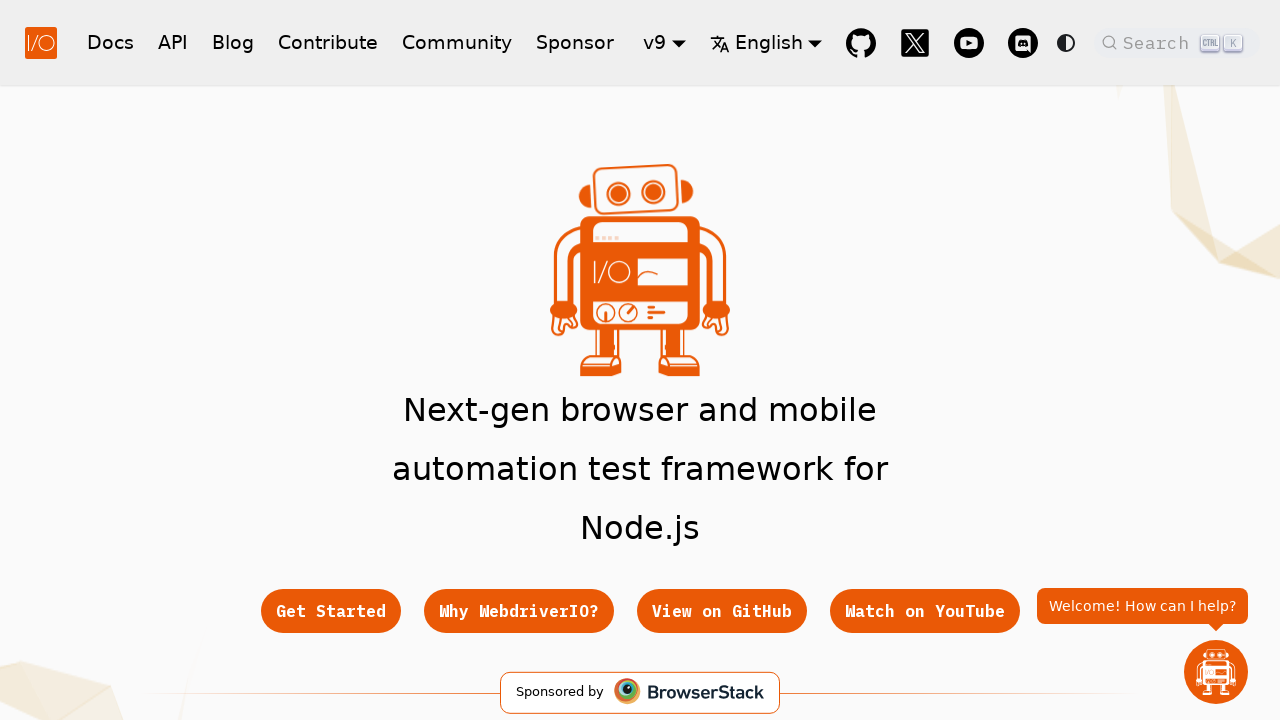

SVG element with class 'svg_j3ED' became visible
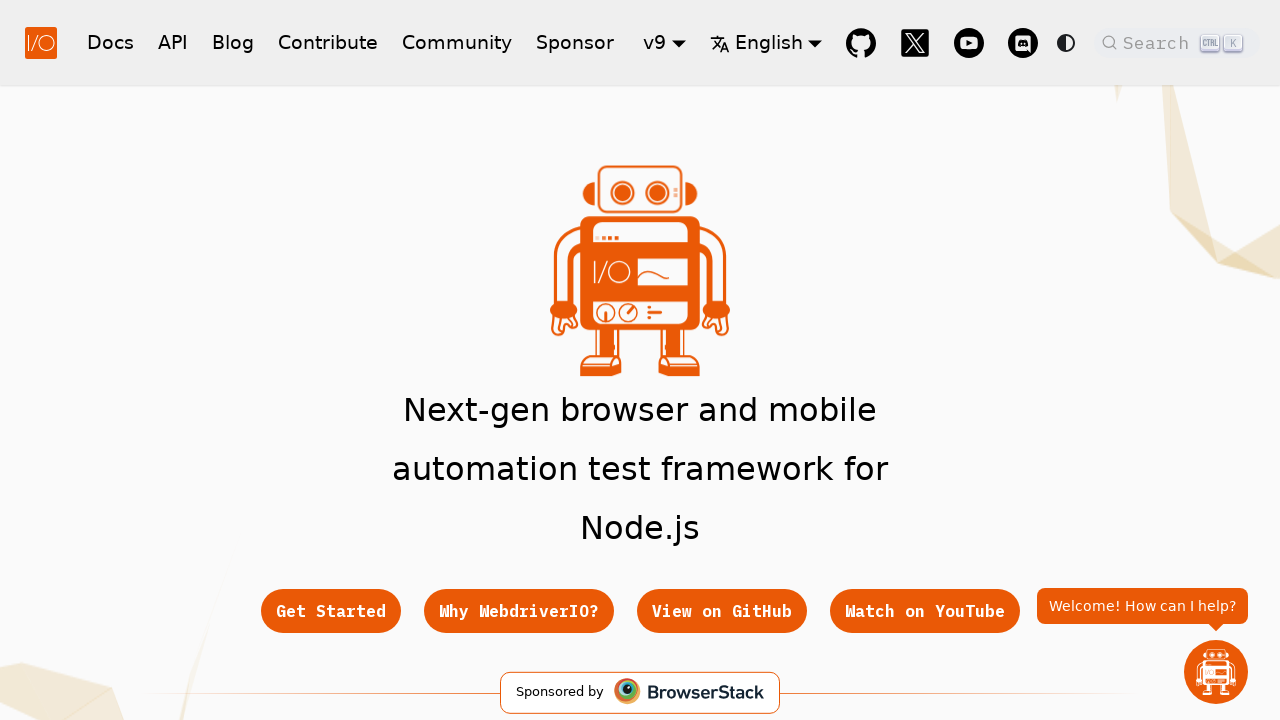

Verified that SVG element with class 'svg_j3ED' is displayed
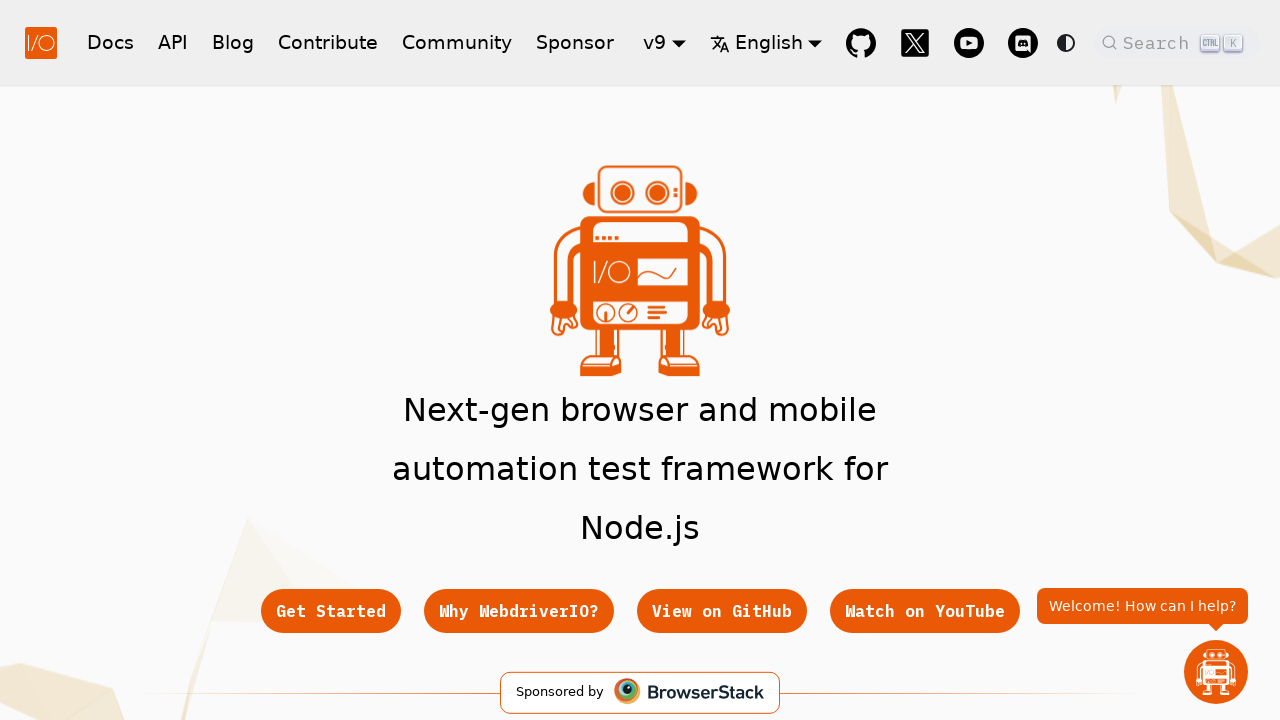

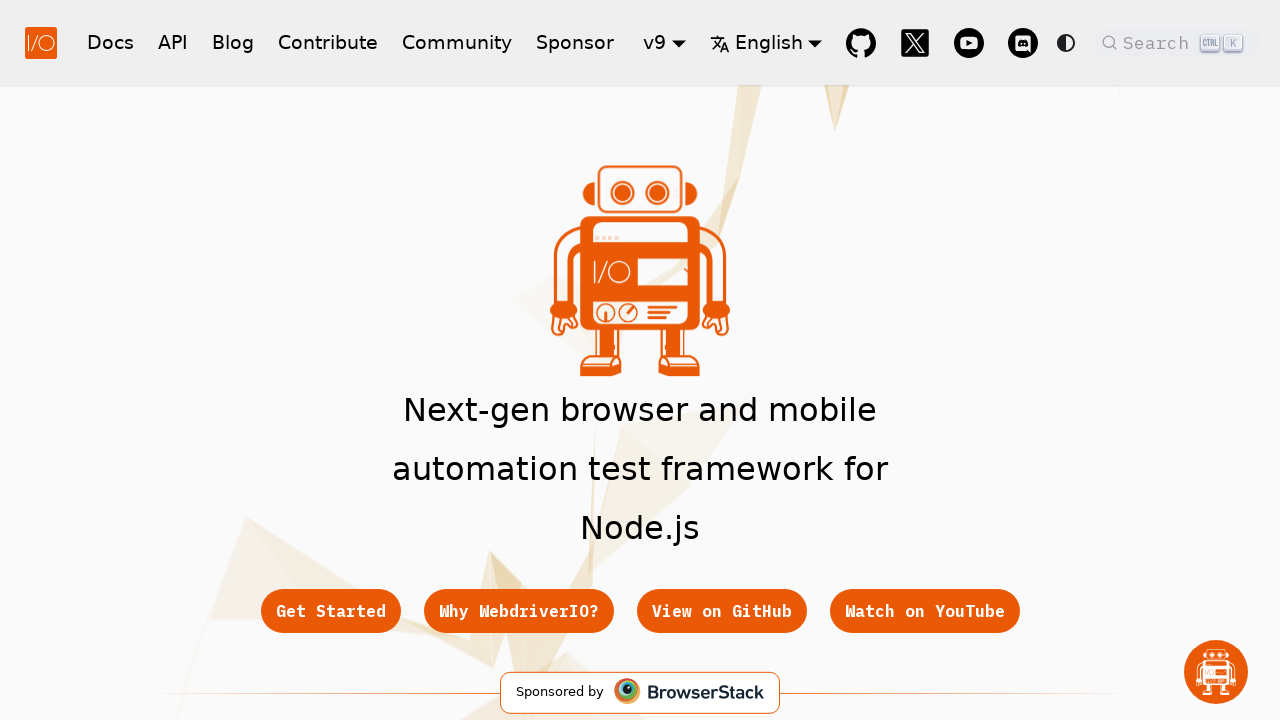